Tests jQuery UI interactive features including draggable elements, drag-and-drop functionality, and resizable elements by performing mouse drag operations within iframes on the jqueryui.com demo pages.

Starting URL: https://jqueryui.com

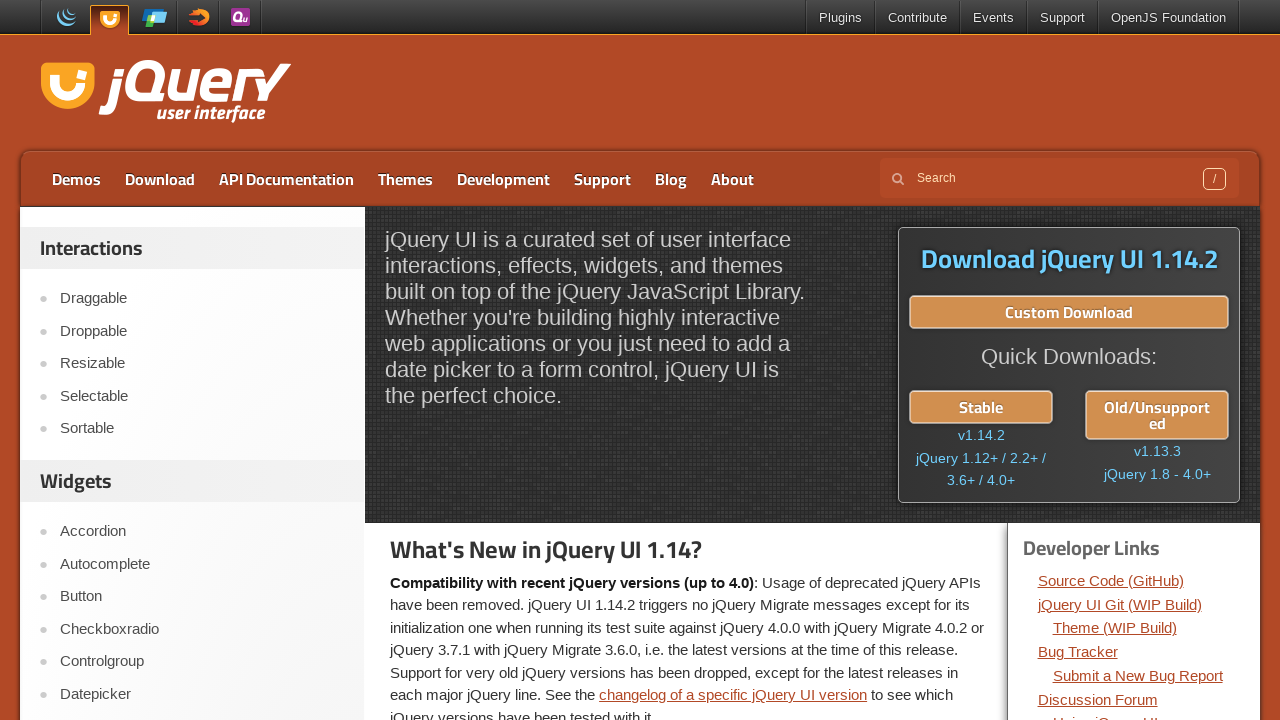

Clicked on Draggable link at (202, 299) on text=Draggable
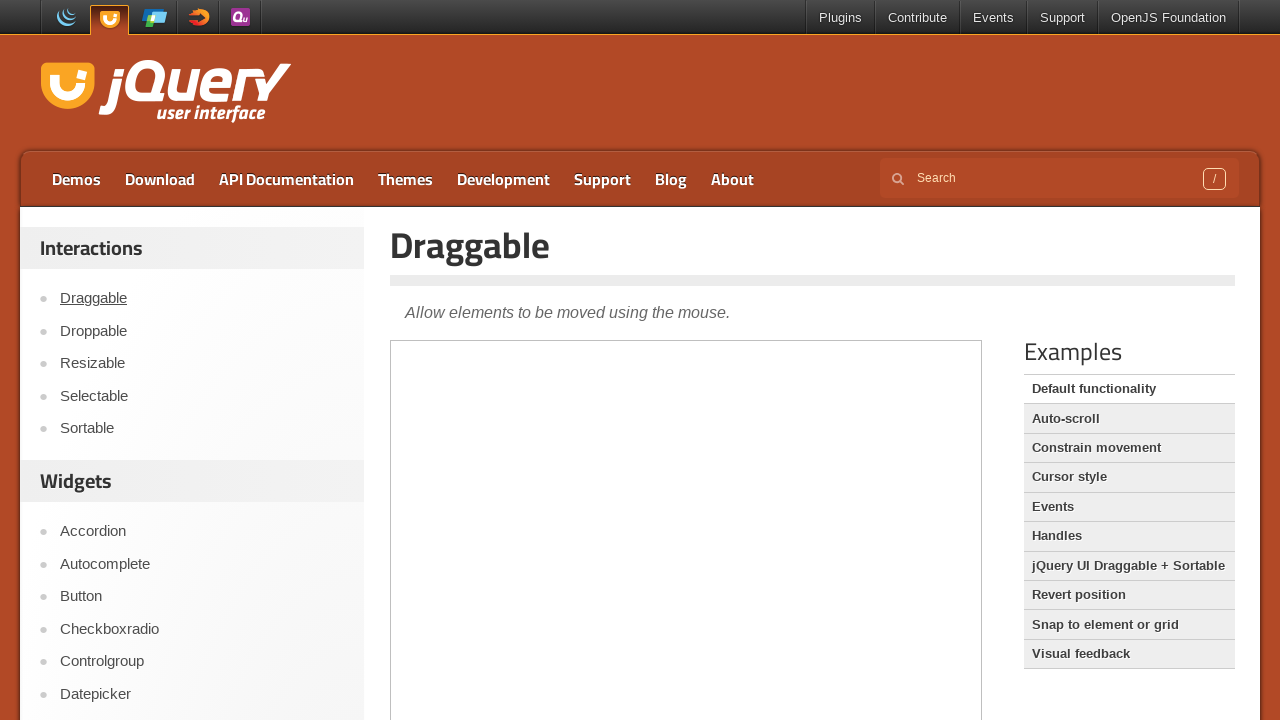

Draggable element loaded in iframe
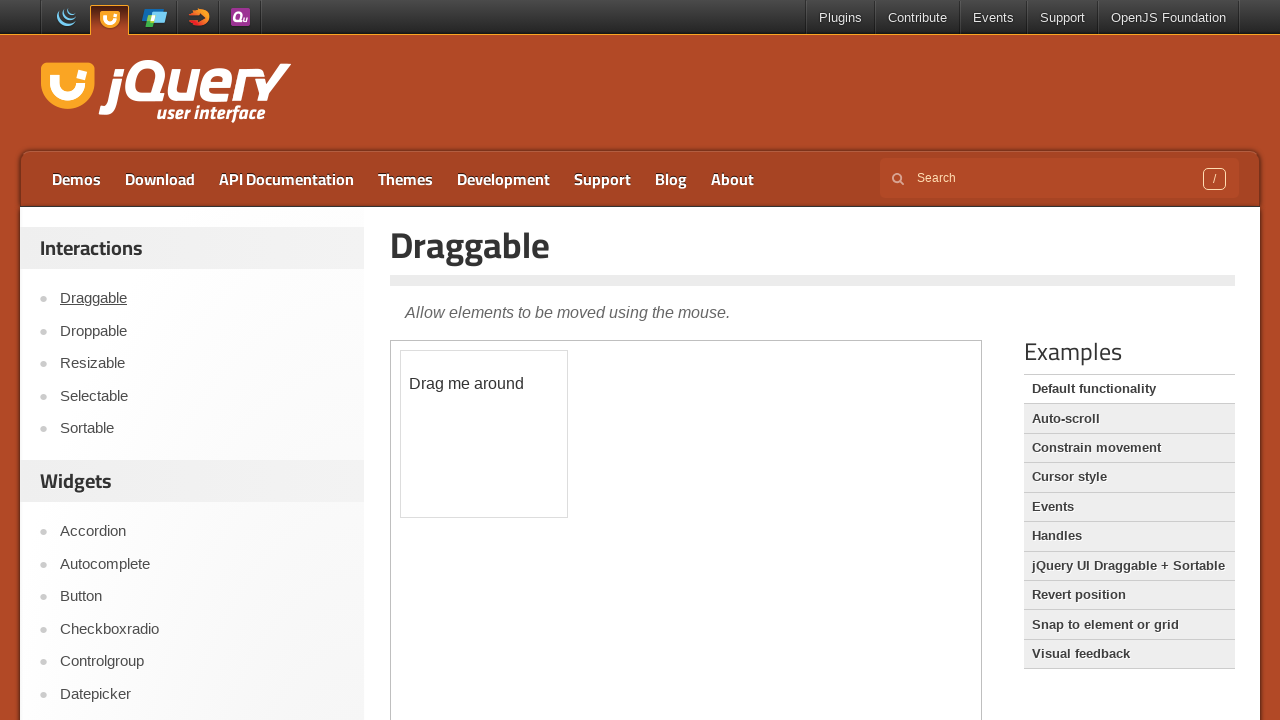

Dragged draggable element by offset (70, 50) at (471, 401)
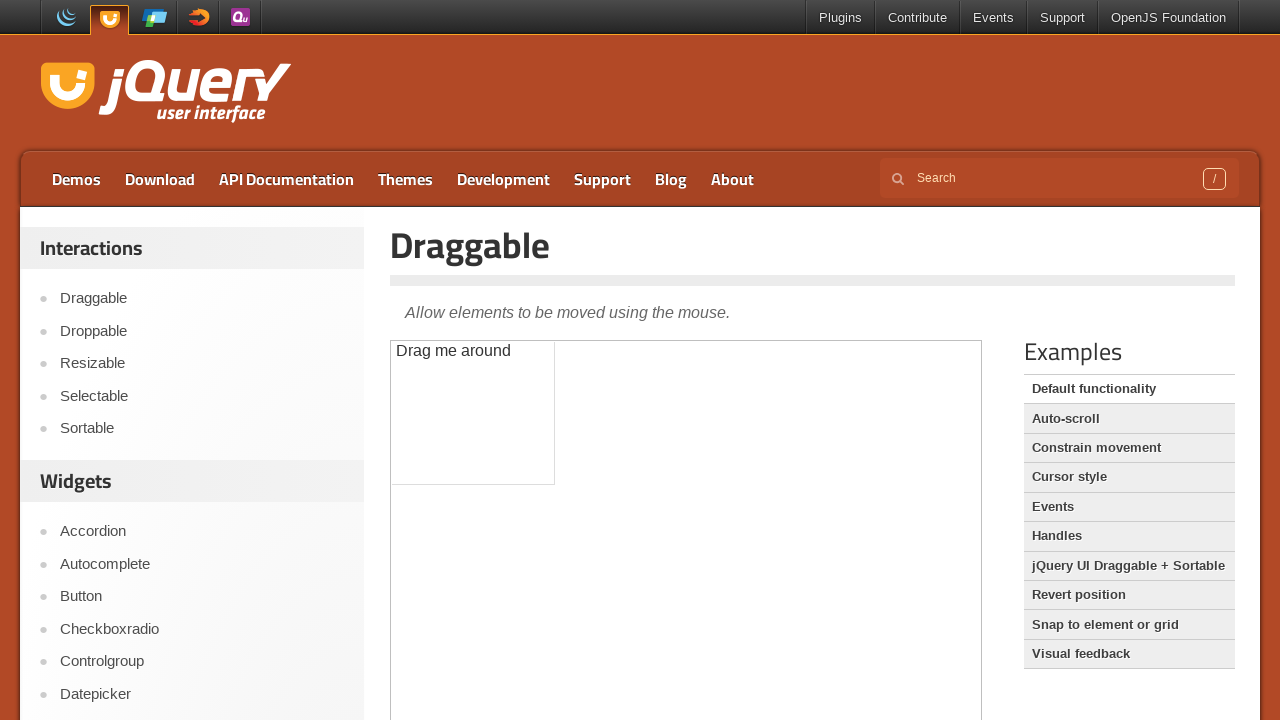

Navigated to jqueryui.com/droppable/
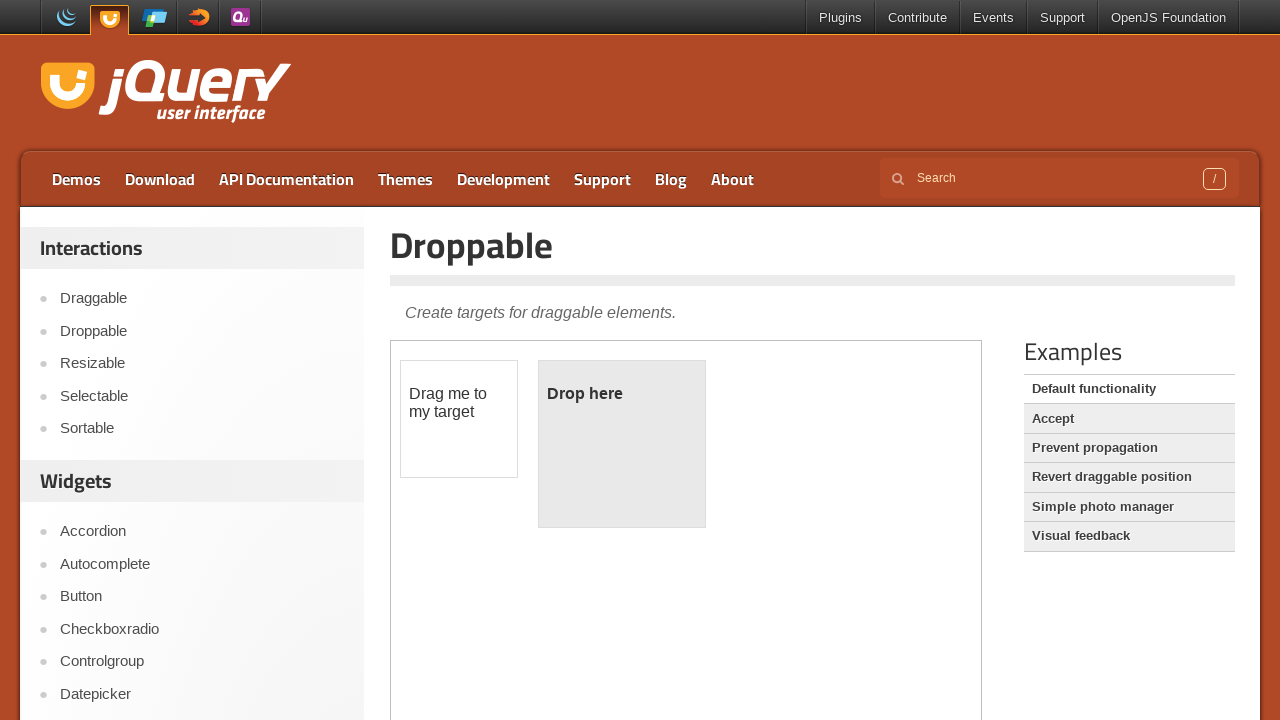

Droppable demo loaded in iframe
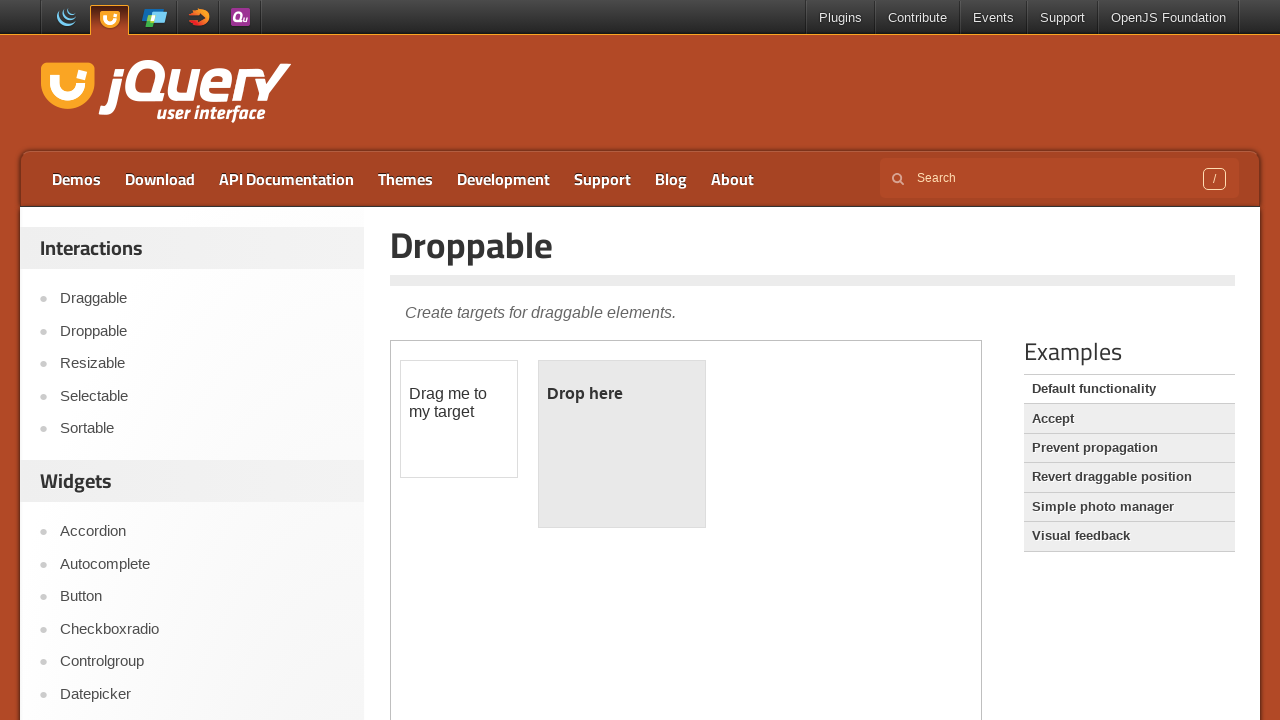

Dragged draggable element to droppable target at (622, 444)
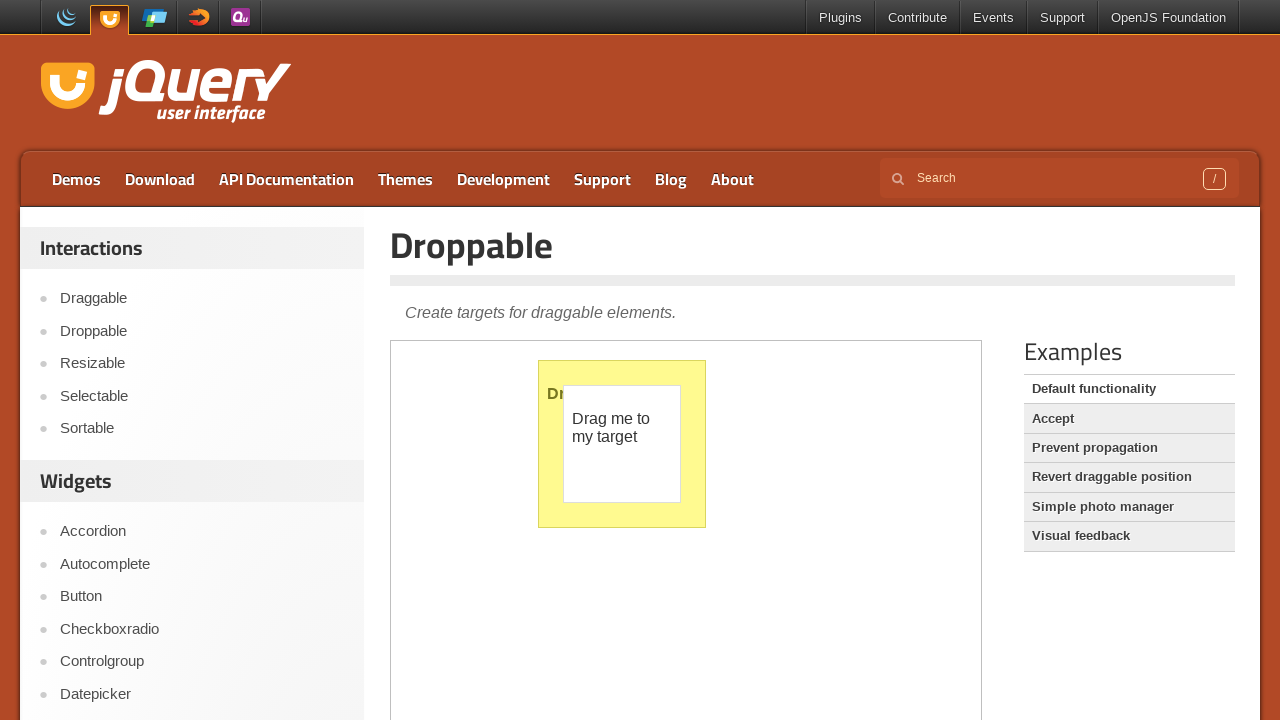

Navigated to jqueryui.com/resizable/
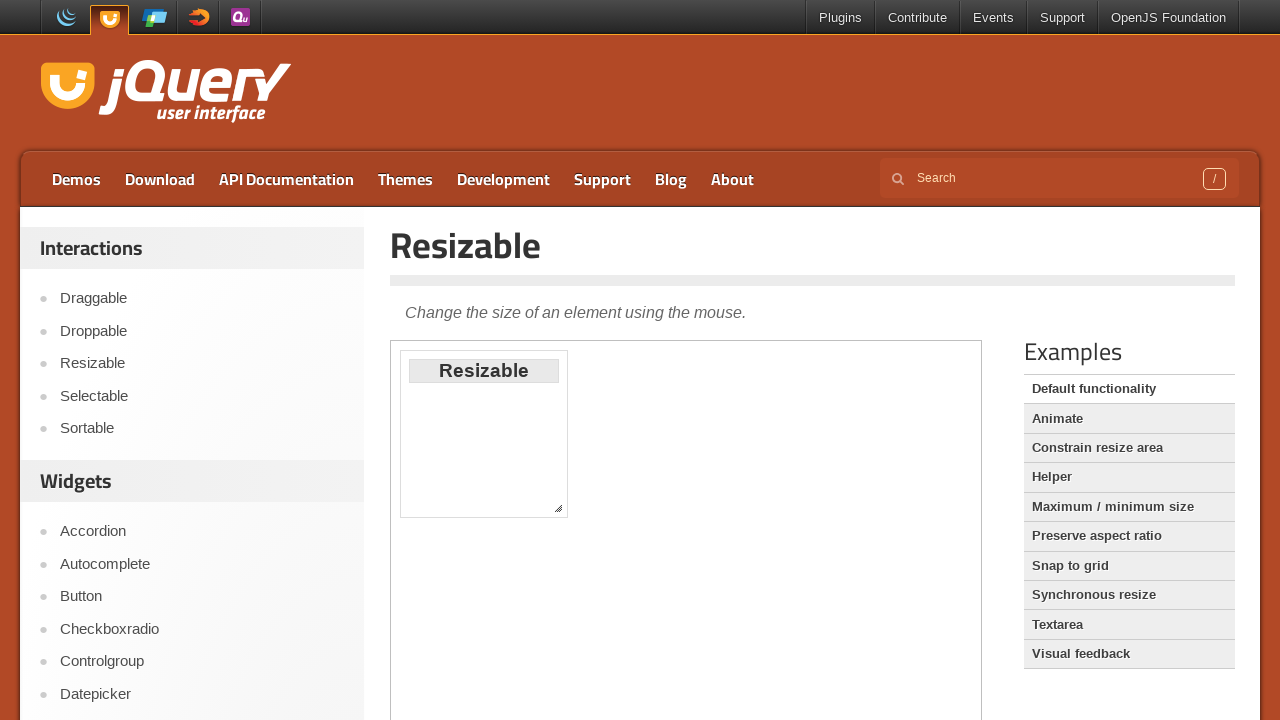

Resizable demo loaded in iframe
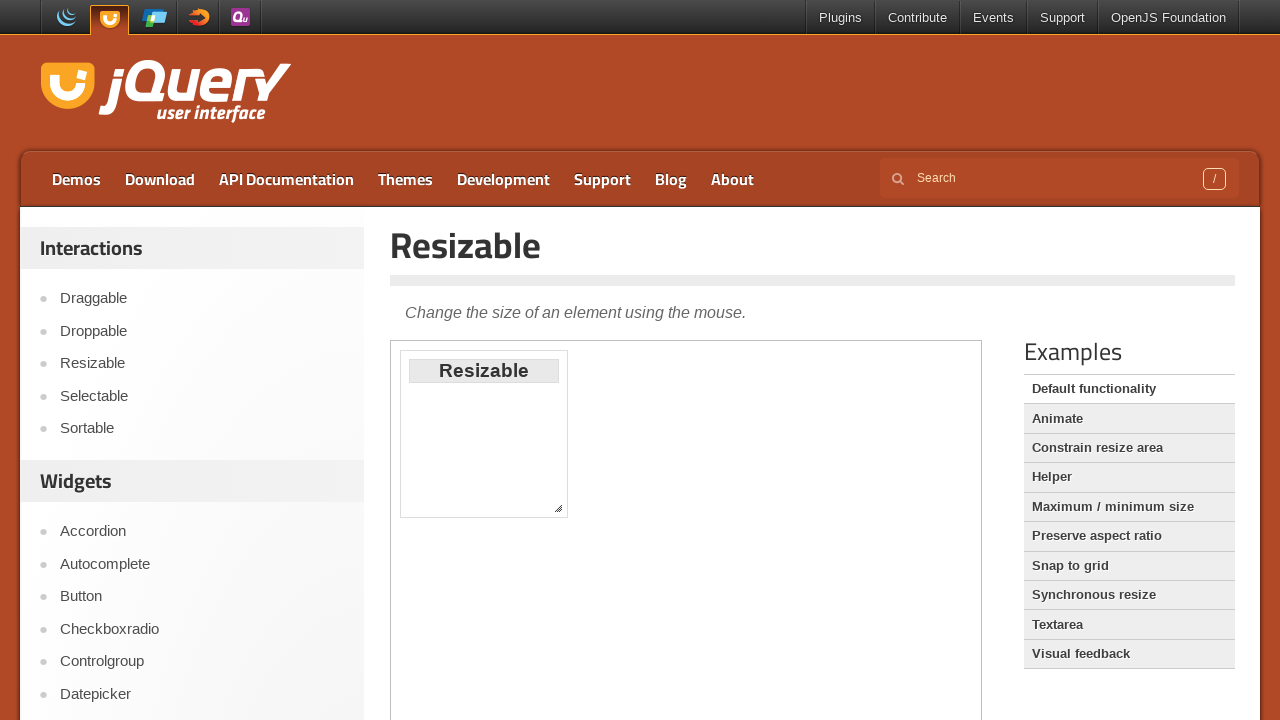

Moved mouse to resize handle center at (558, 508)
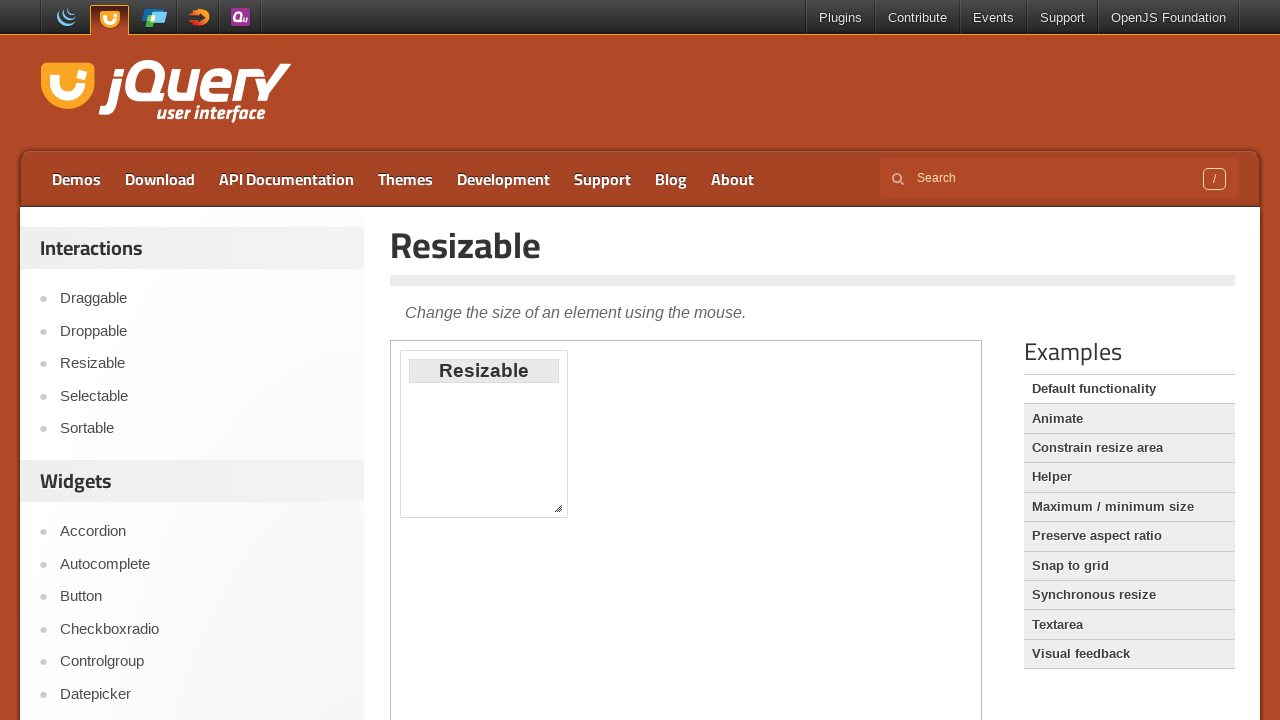

Pressed mouse button down on resize handle at (558, 508)
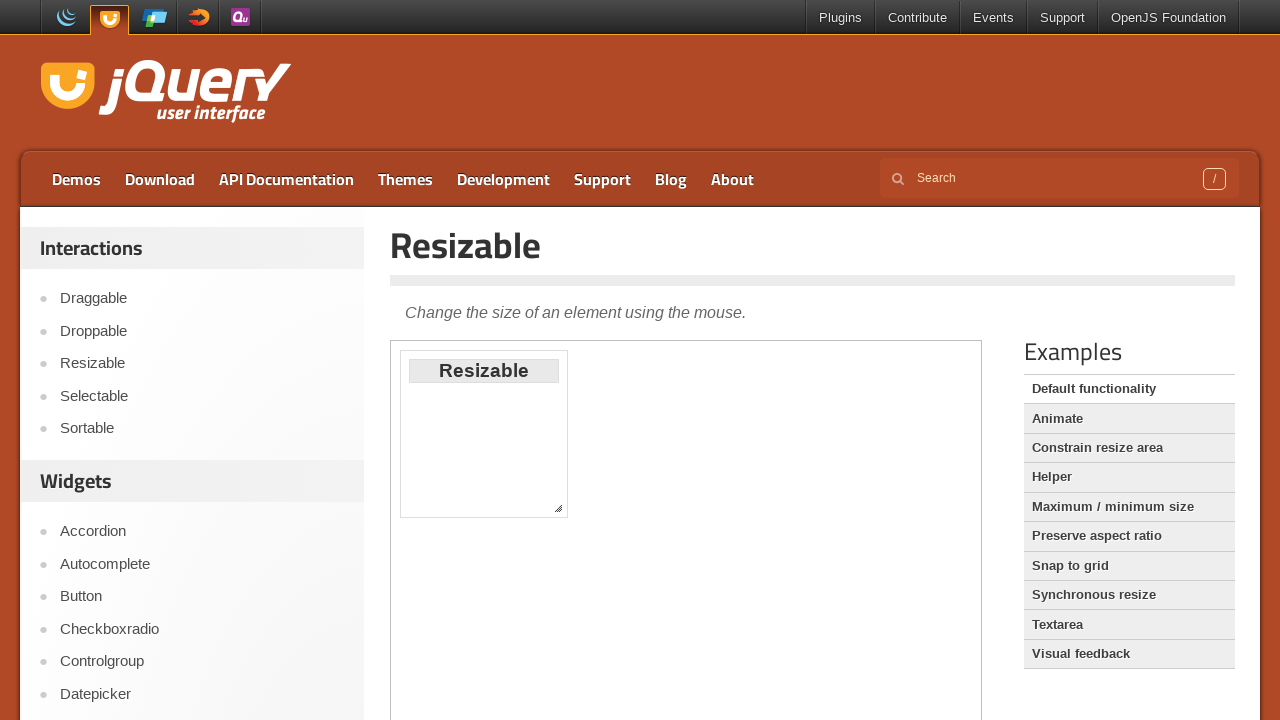

Dragged resize handle to new position (20px right, 30px down) at (578, 538)
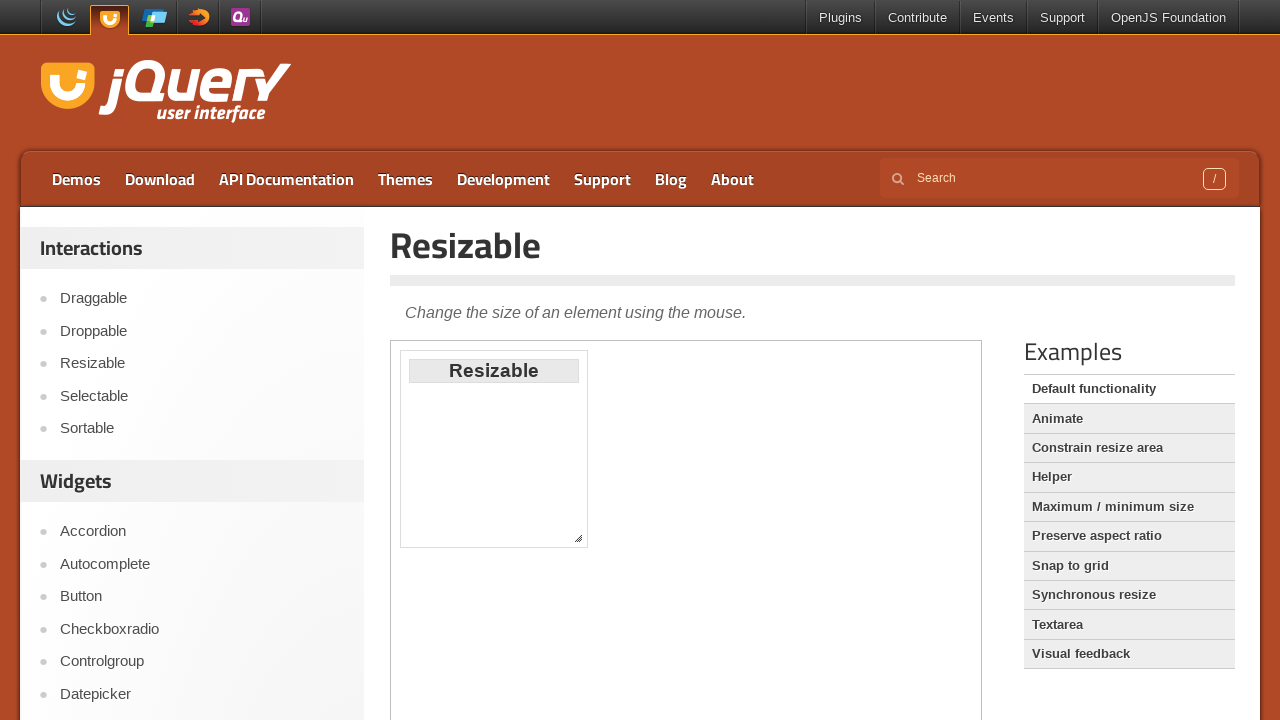

Released mouse button to complete resize at (578, 538)
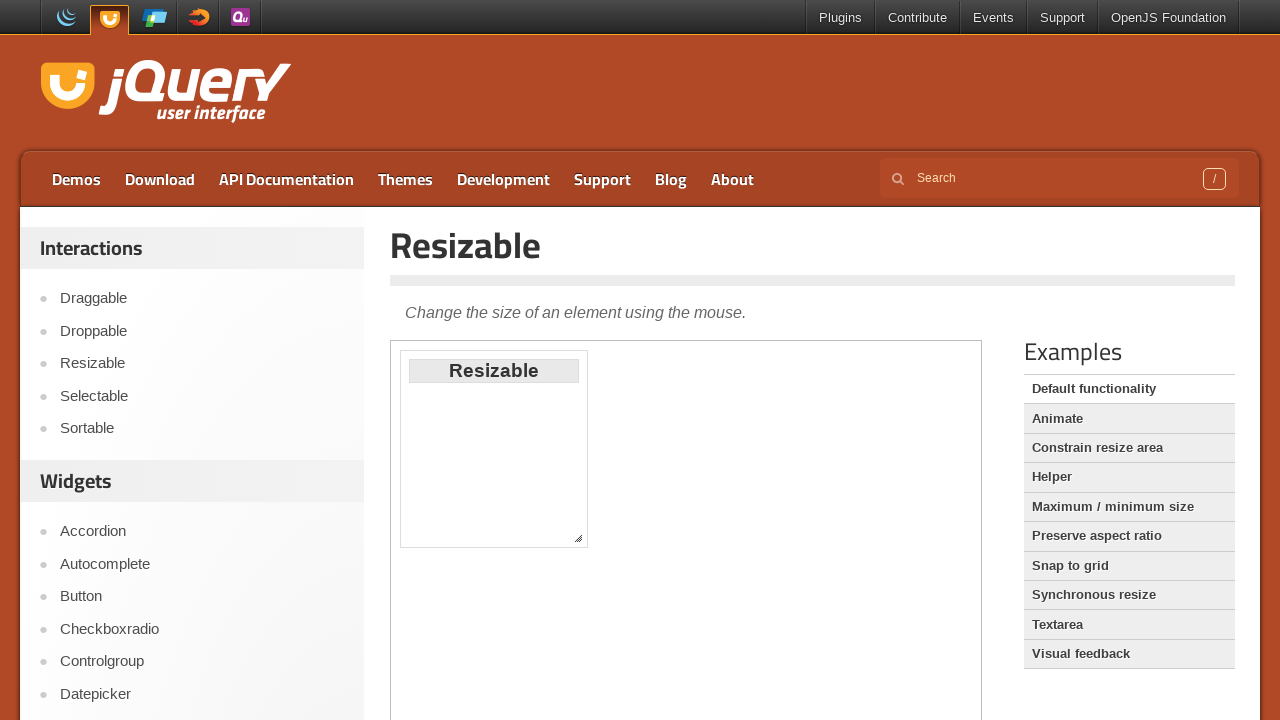

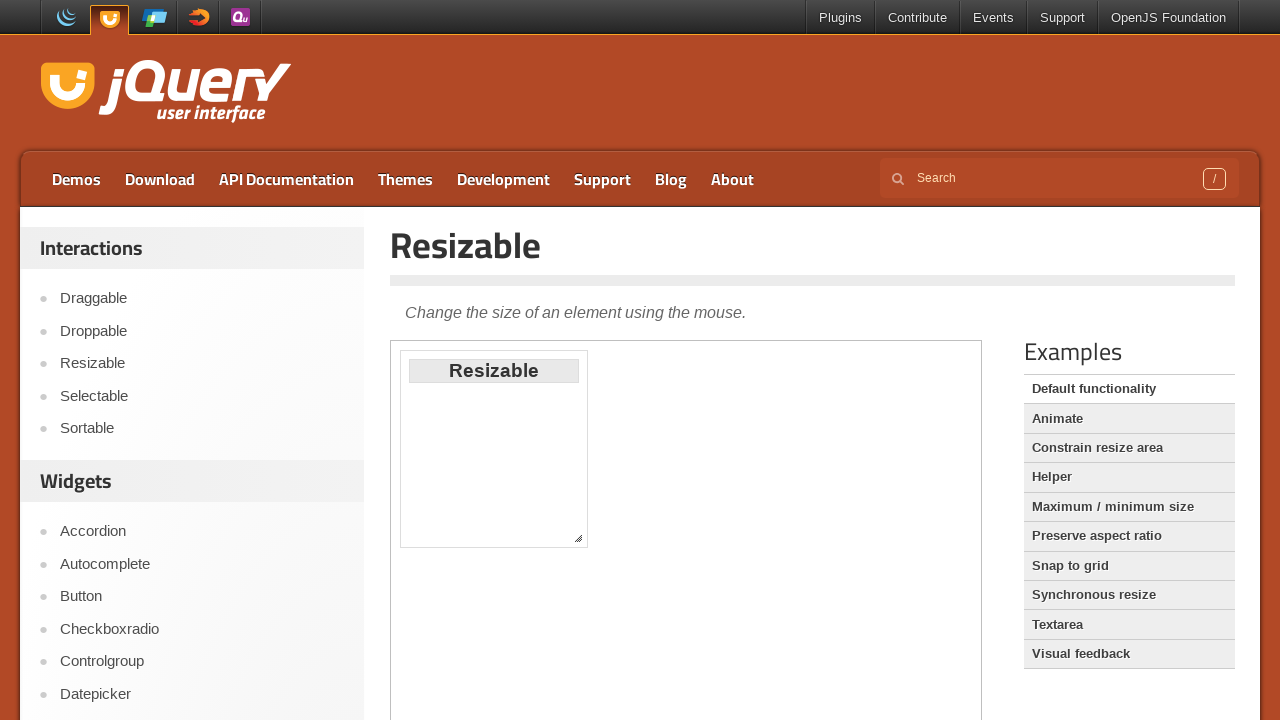